Tests the geolocation functionality on a demo page by clicking the "get coordinates" button and waiting for the coordinates to be displayed.

Starting URL: https://bonigarcia.dev/selenium-webdriver-java/geolocation.html

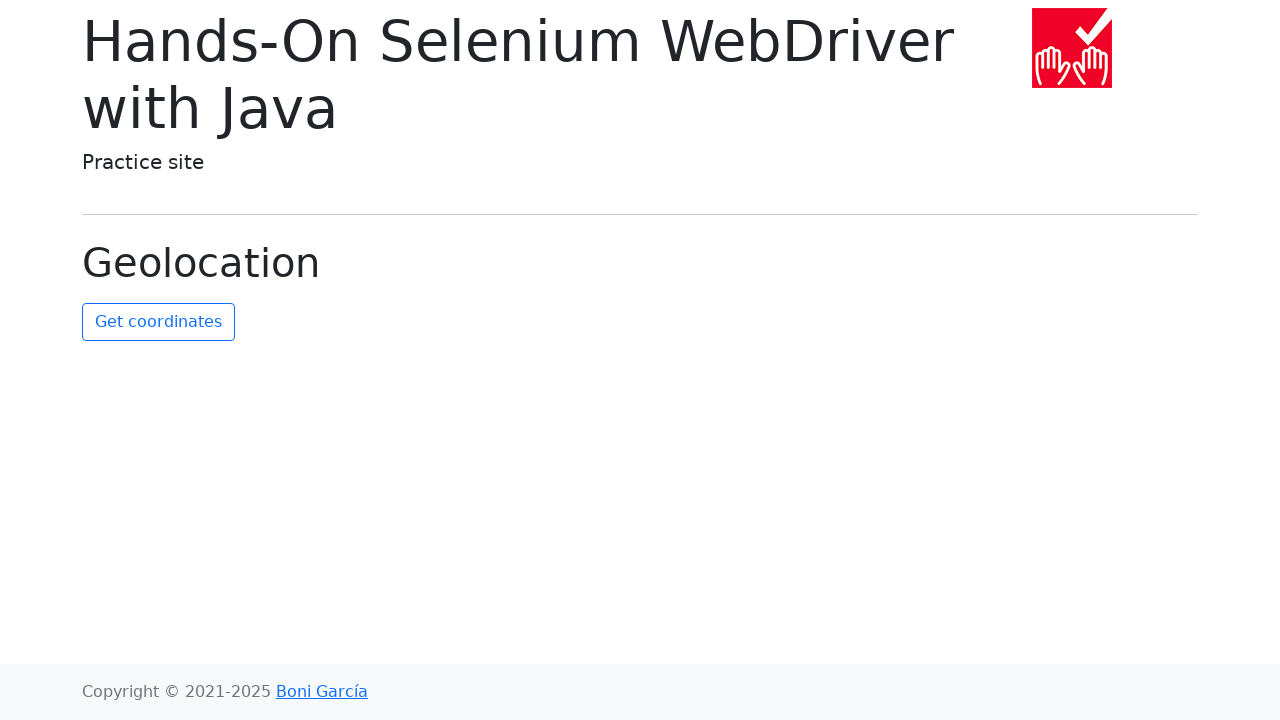

Granted geolocation permissions to context
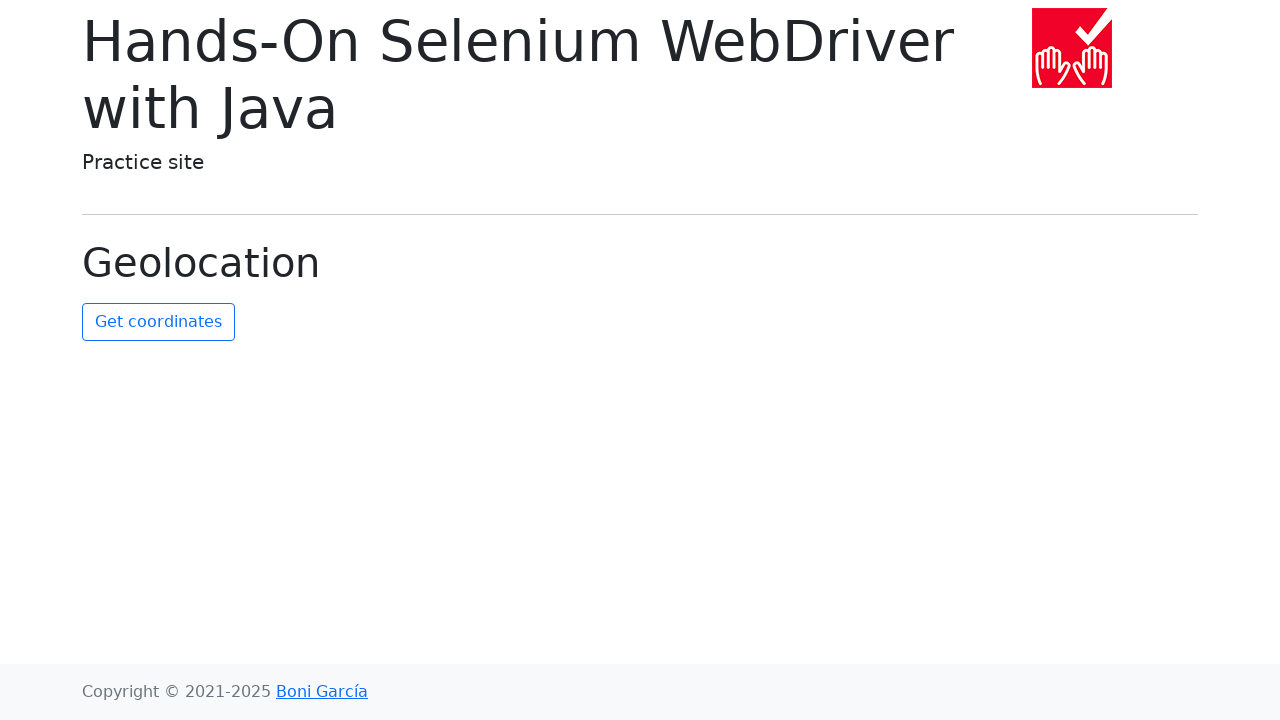

Set geolocation to New York City coordinates (40.7128, -74.0060)
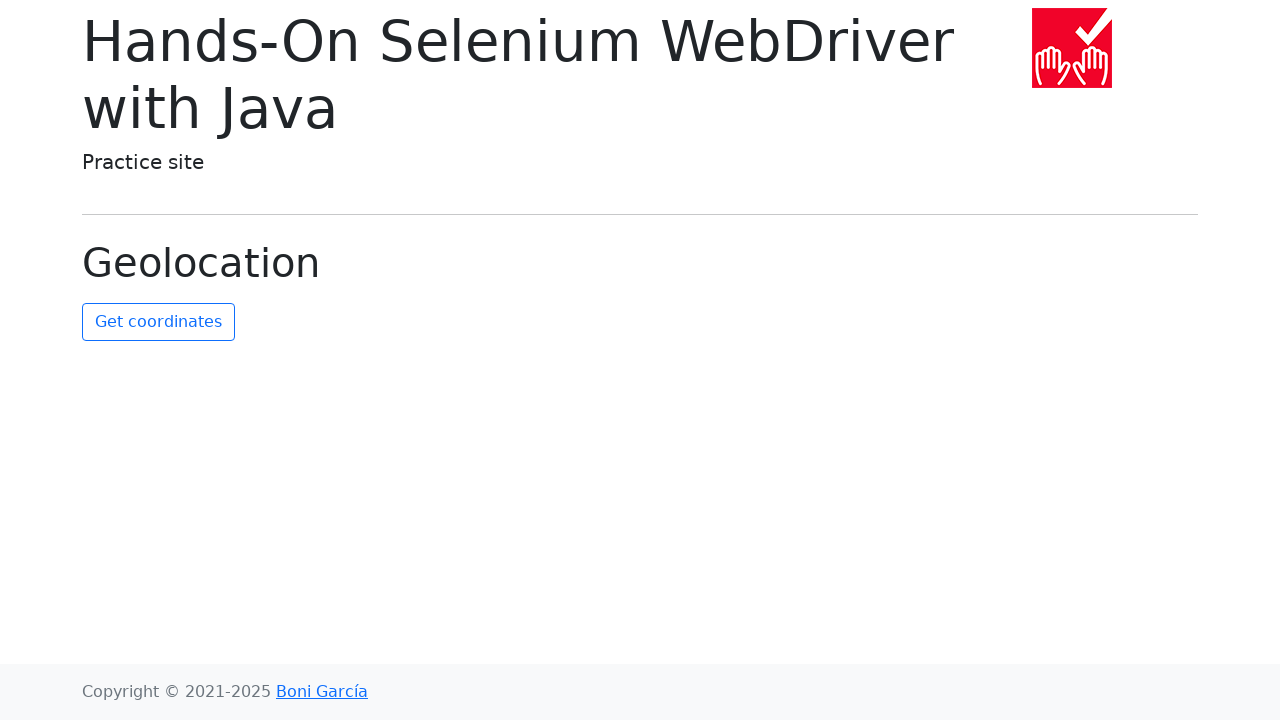

Clicked the 'get coordinates' button at (158, 322) on #get-coordinates
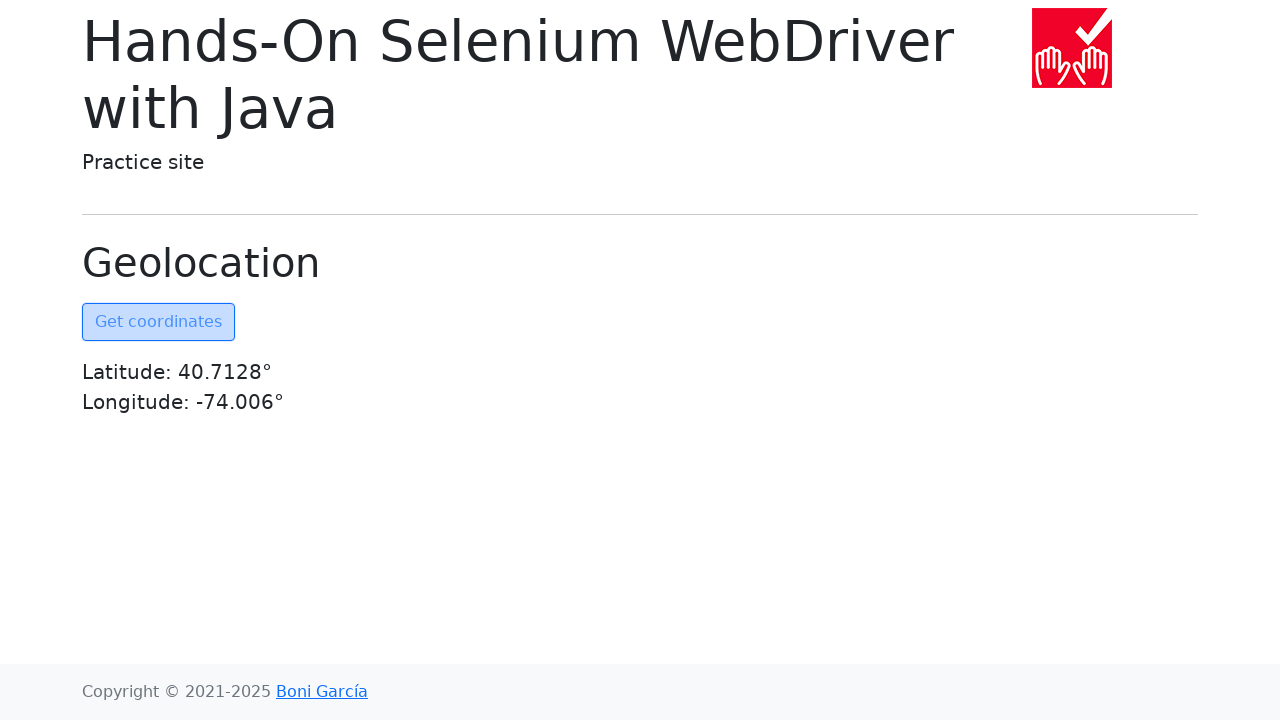

Coordinates element became visible
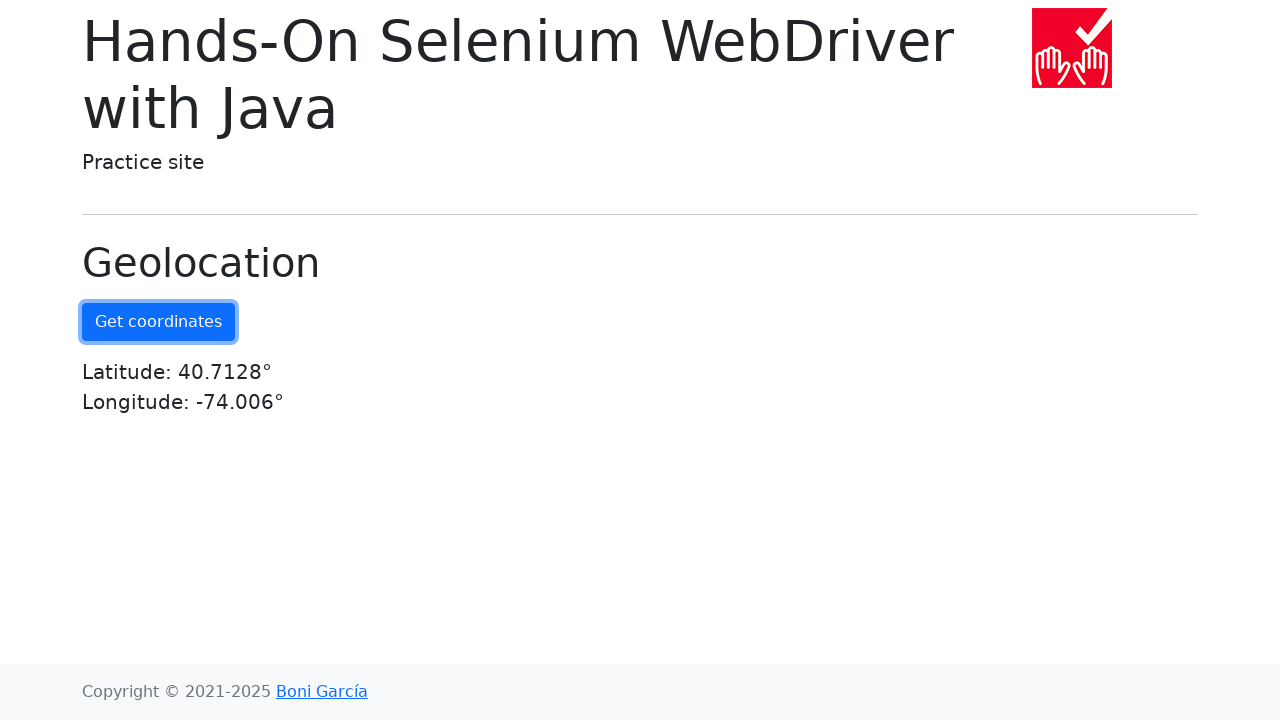

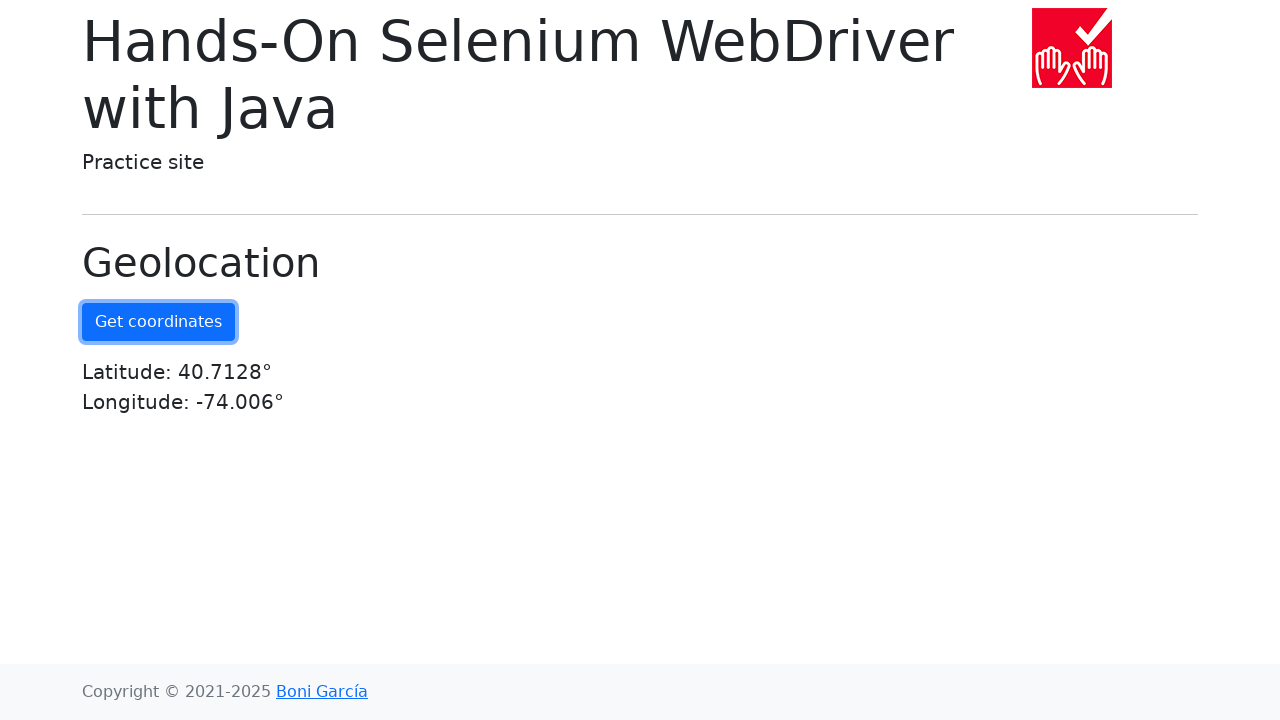